Navigates to the Demoblaze e-commerce demo website homepage and verifies the page loads.

Starting URL: https://www.demoblaze.com/index.html

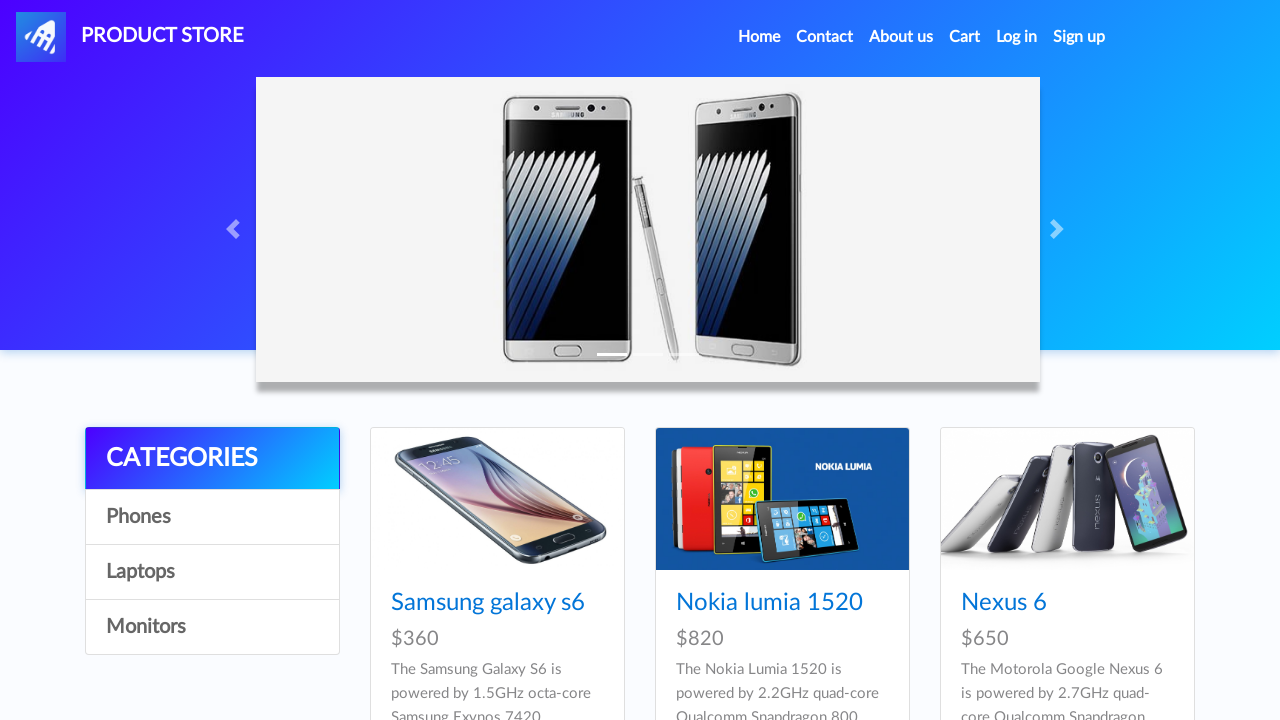

Navigated to Demoblaze homepage
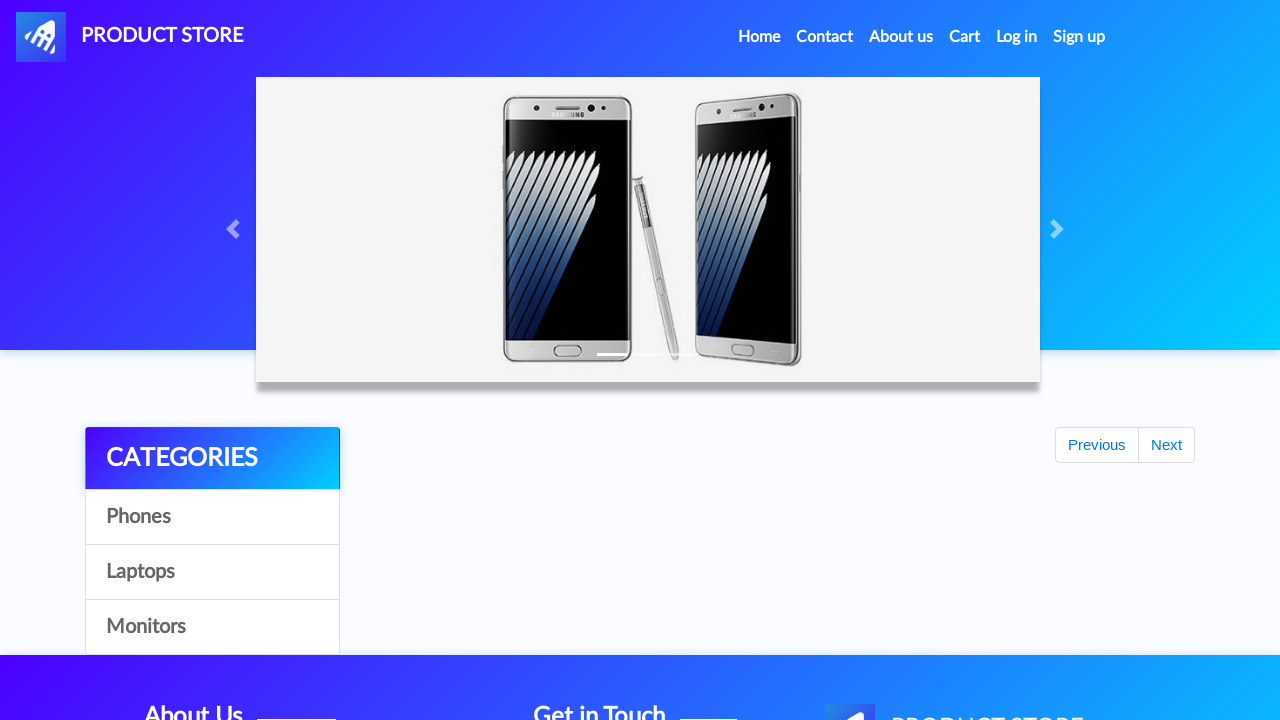

Page DOM content loaded
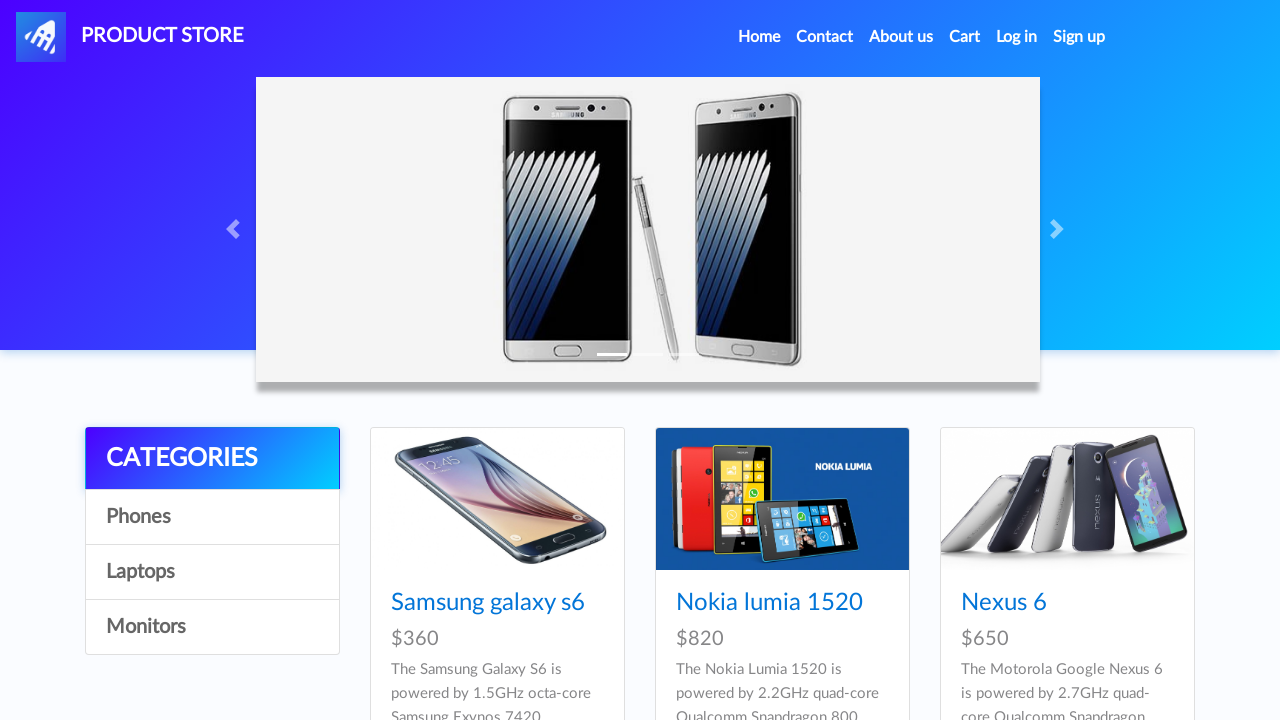

Navigation element appeared, confirming page has loaded
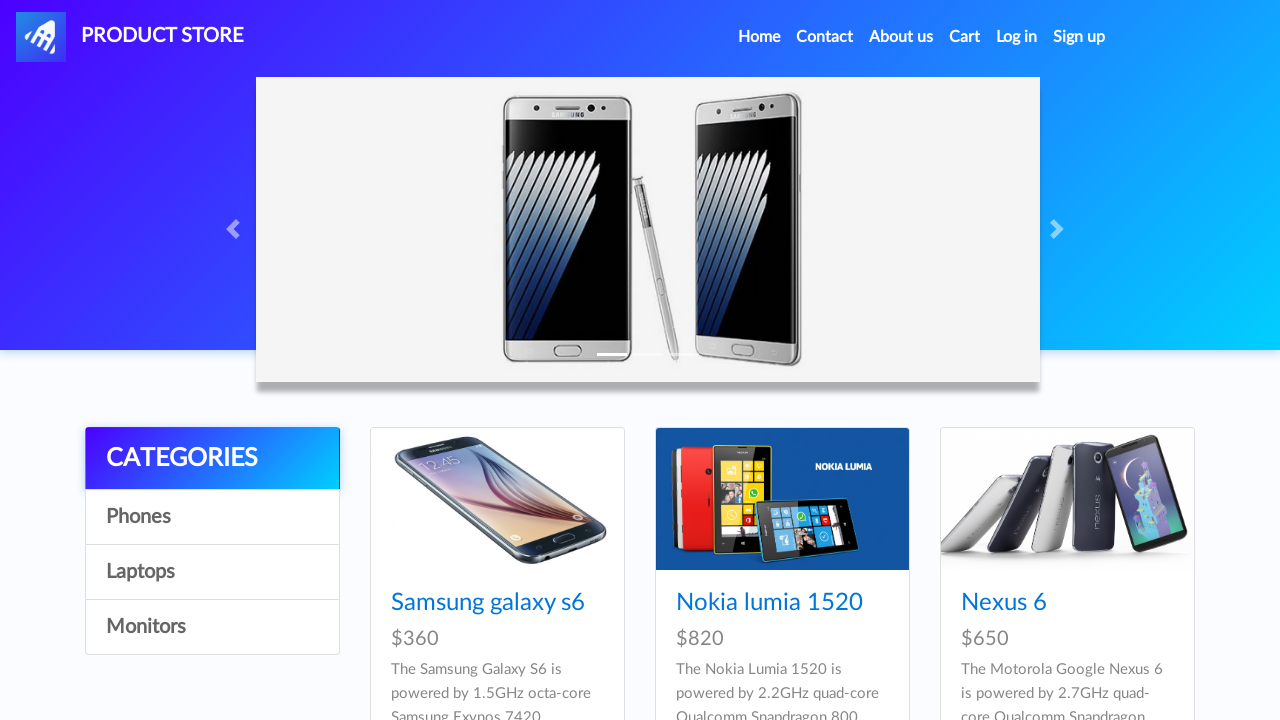

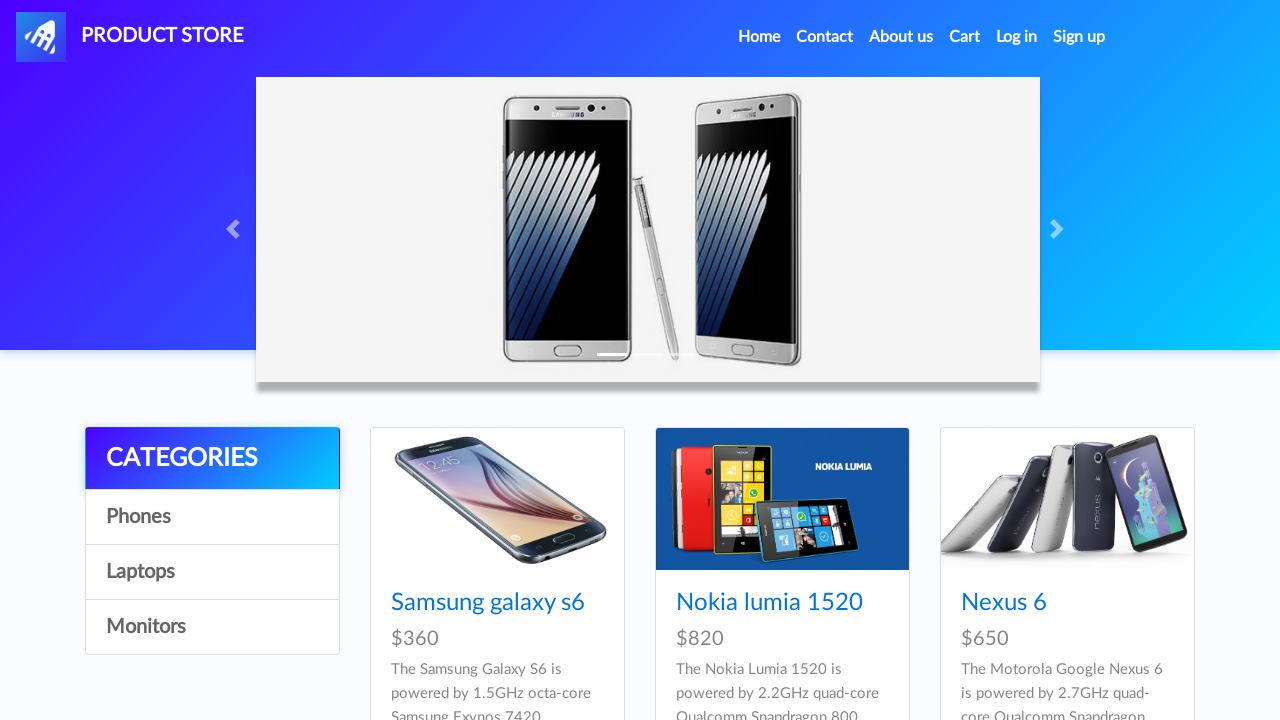